Tests that edits are saved when the input field loses focus

Starting URL: https://demo.playwright.dev/todomvc

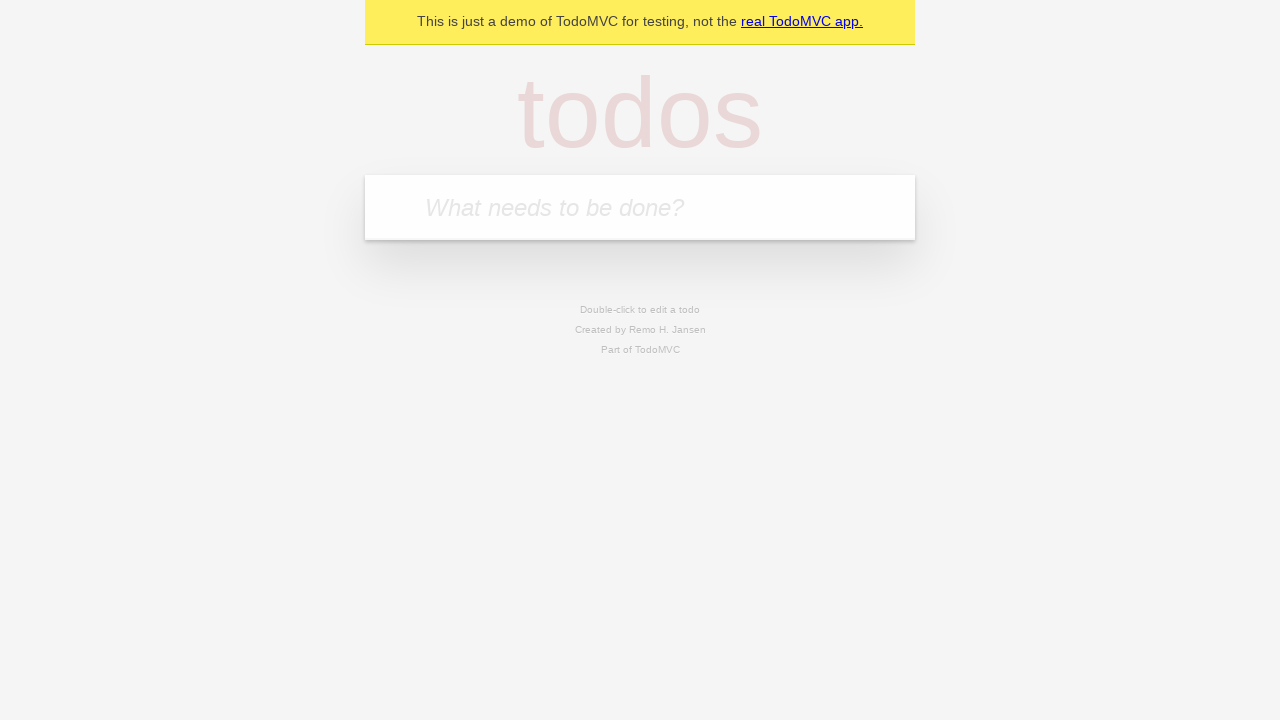

Filled input field with 'buy some cheese' on internal:attr=[placeholder="What needs to be done?"i]
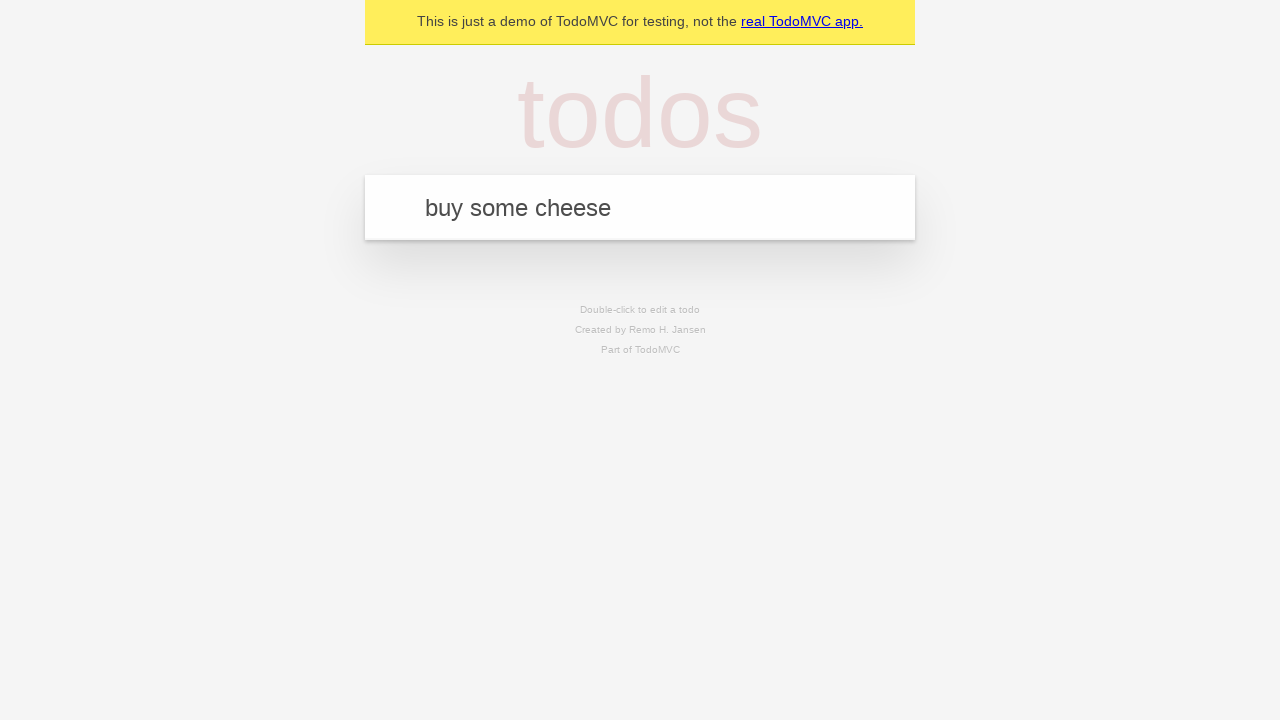

Pressed Enter to create first todo on internal:attr=[placeholder="What needs to be done?"i]
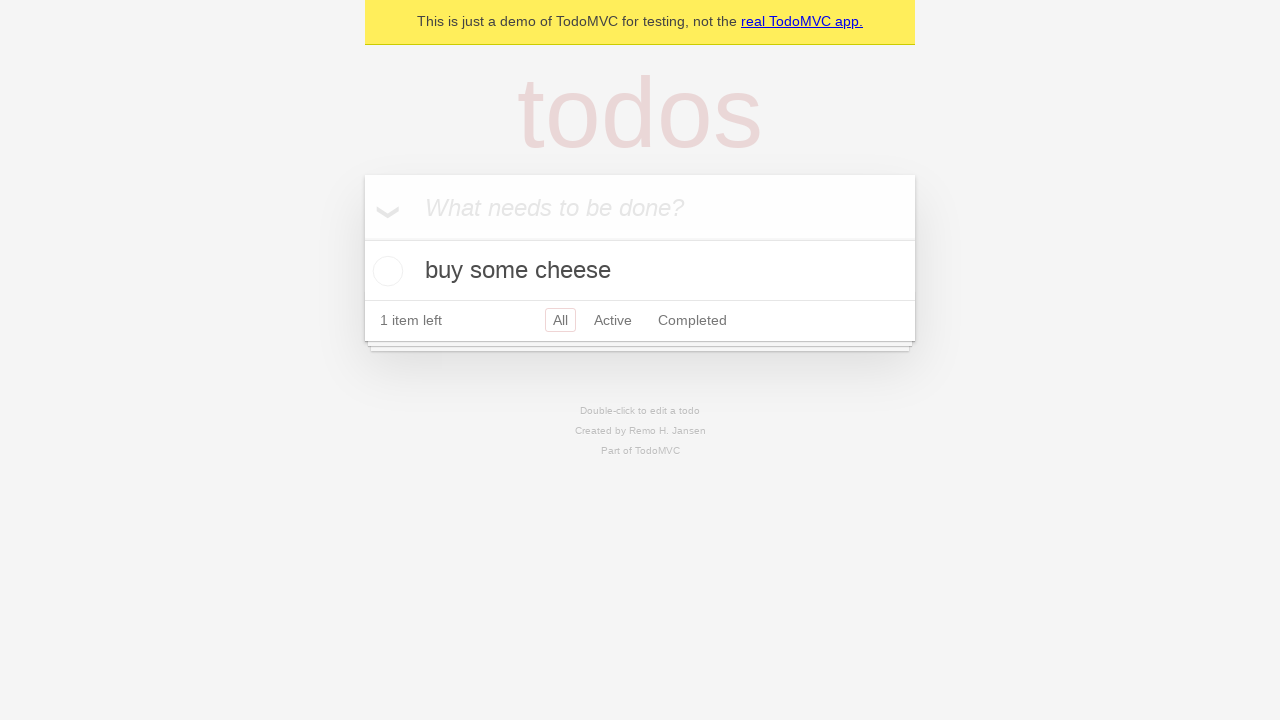

Filled input field with 'feed the cat' on internal:attr=[placeholder="What needs to be done?"i]
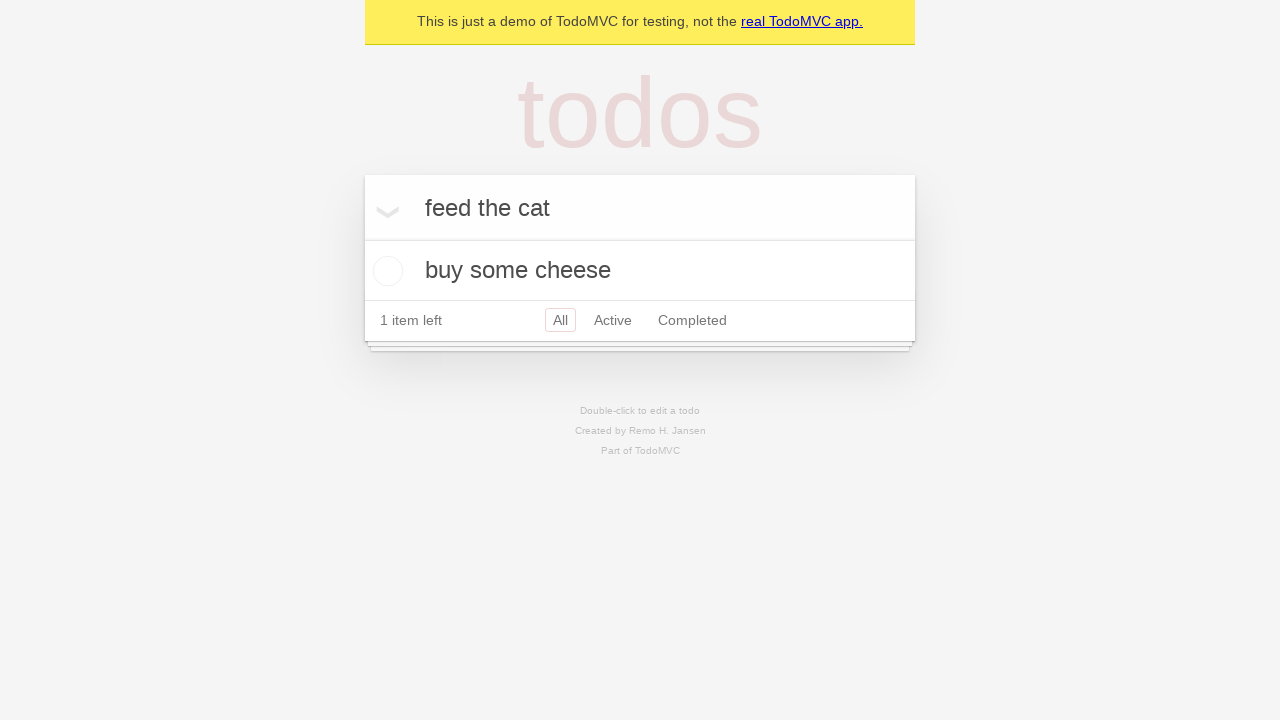

Pressed Enter to create second todo on internal:attr=[placeholder="What needs to be done?"i]
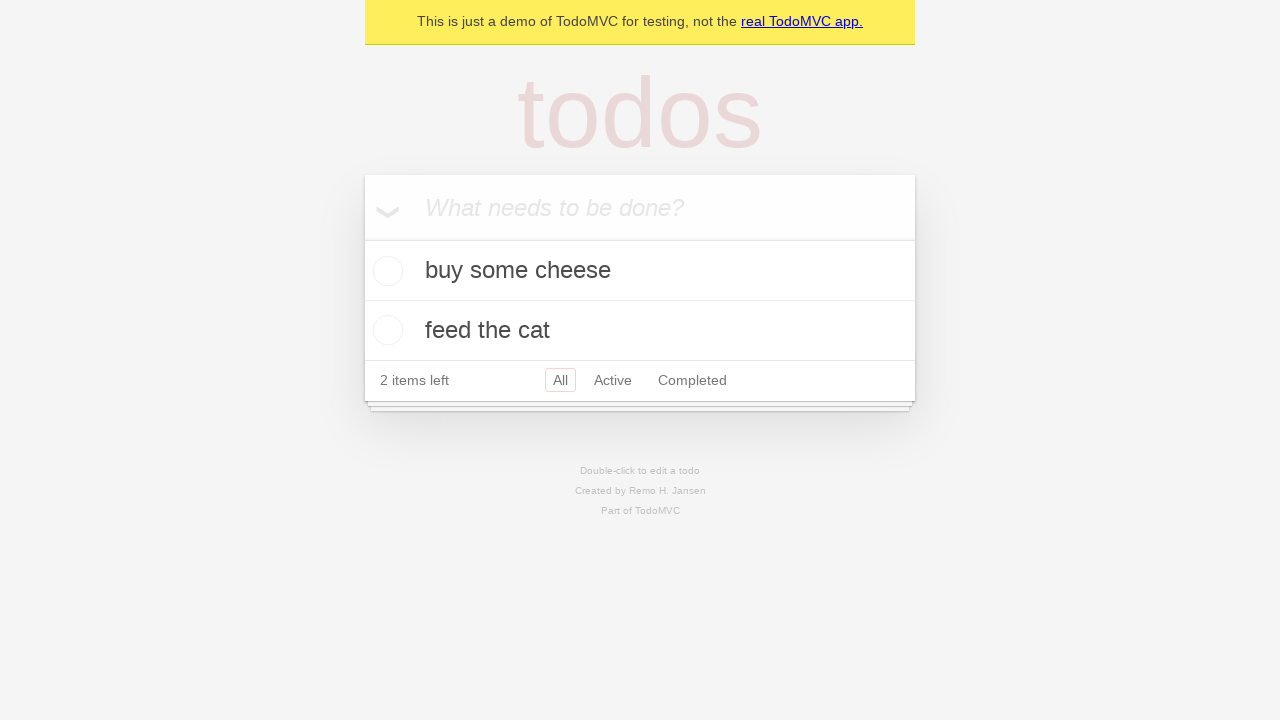

Filled input field with 'book a doctors appointment' on internal:attr=[placeholder="What needs to be done?"i]
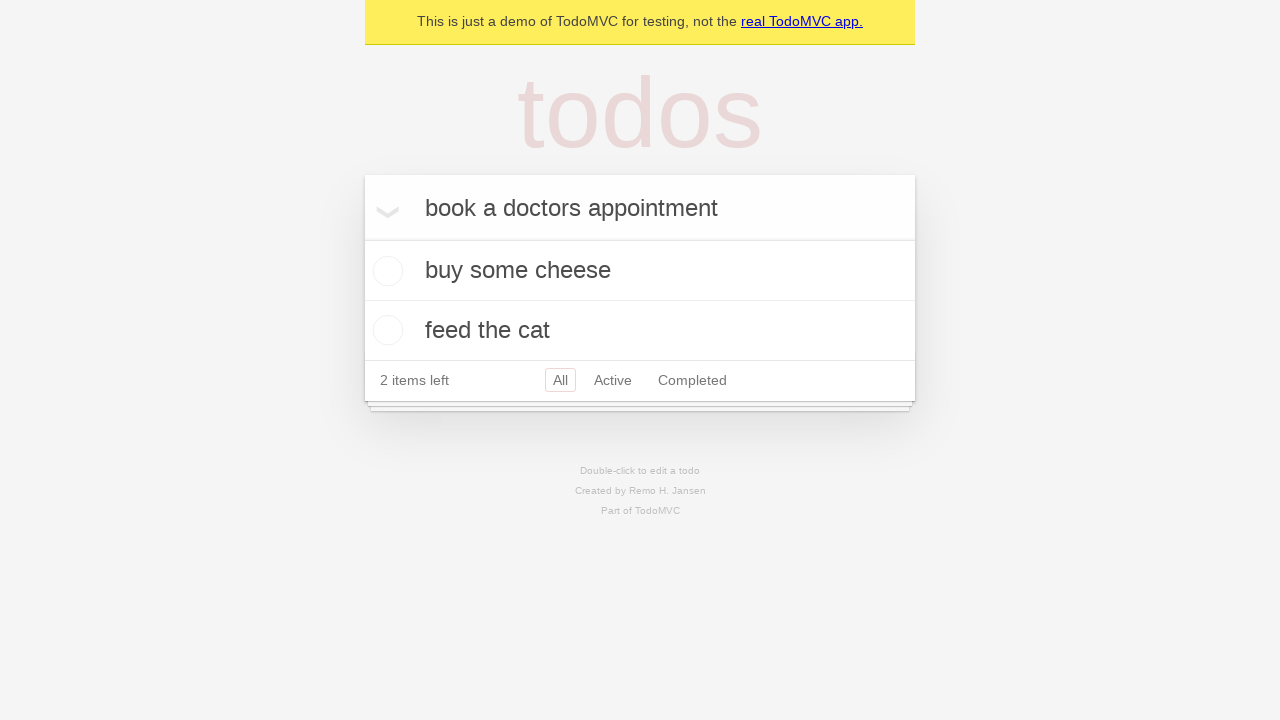

Pressed Enter to create third todo on internal:attr=[placeholder="What needs to be done?"i]
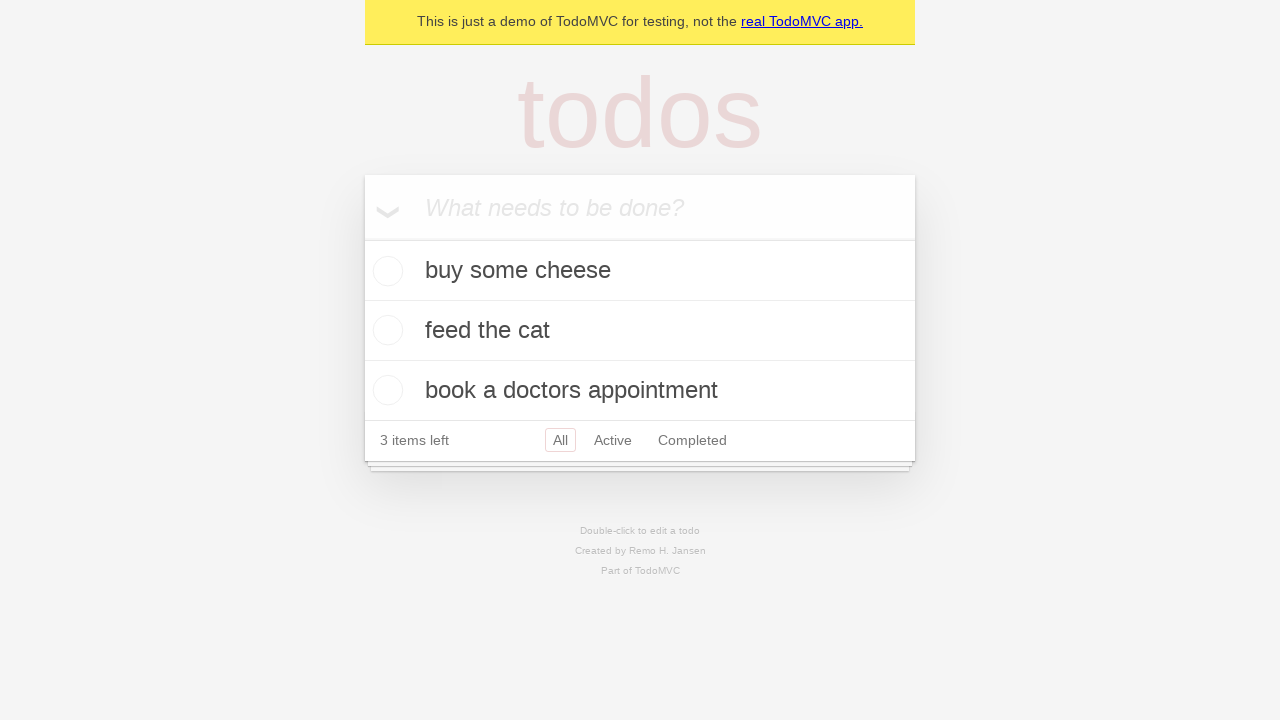

Double-clicked second todo item to enter edit mode at (640, 331) on internal:testid=[data-testid="todo-item"s] >> nth=1
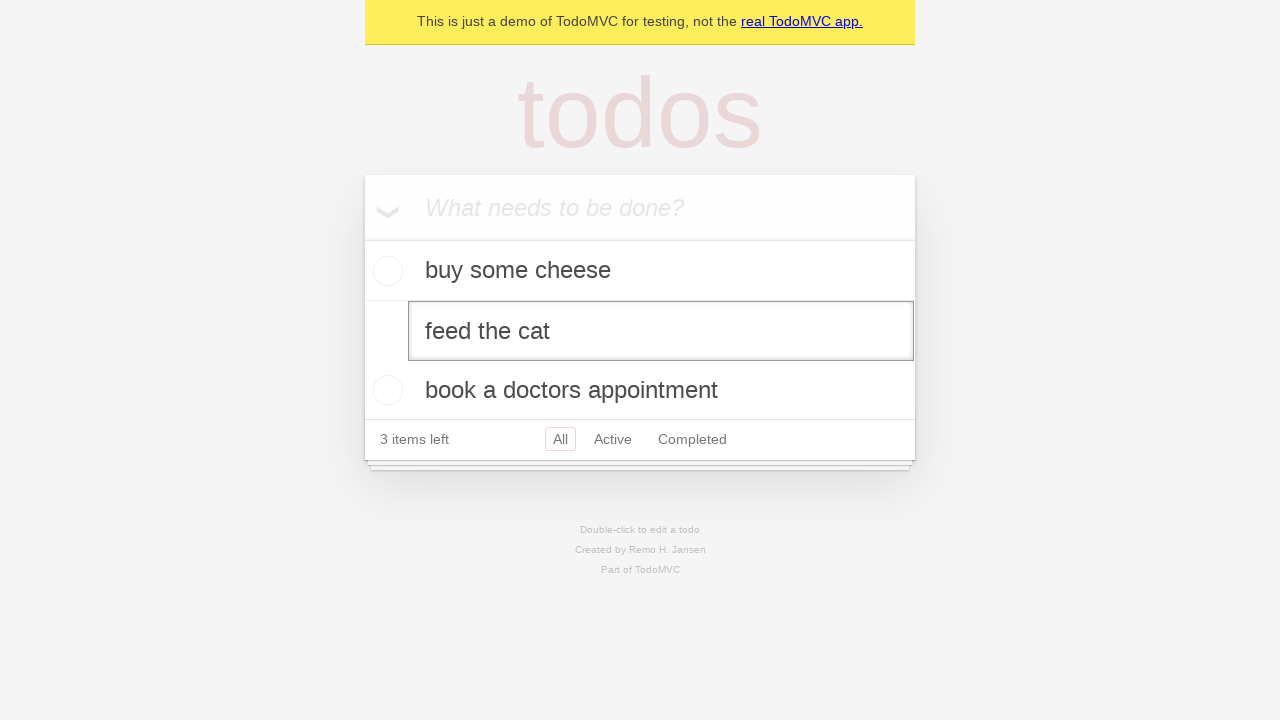

Filled edit field with 'buy some sausages' on internal:testid=[data-testid="todo-item"s] >> nth=1 >> internal:role=textbox[nam
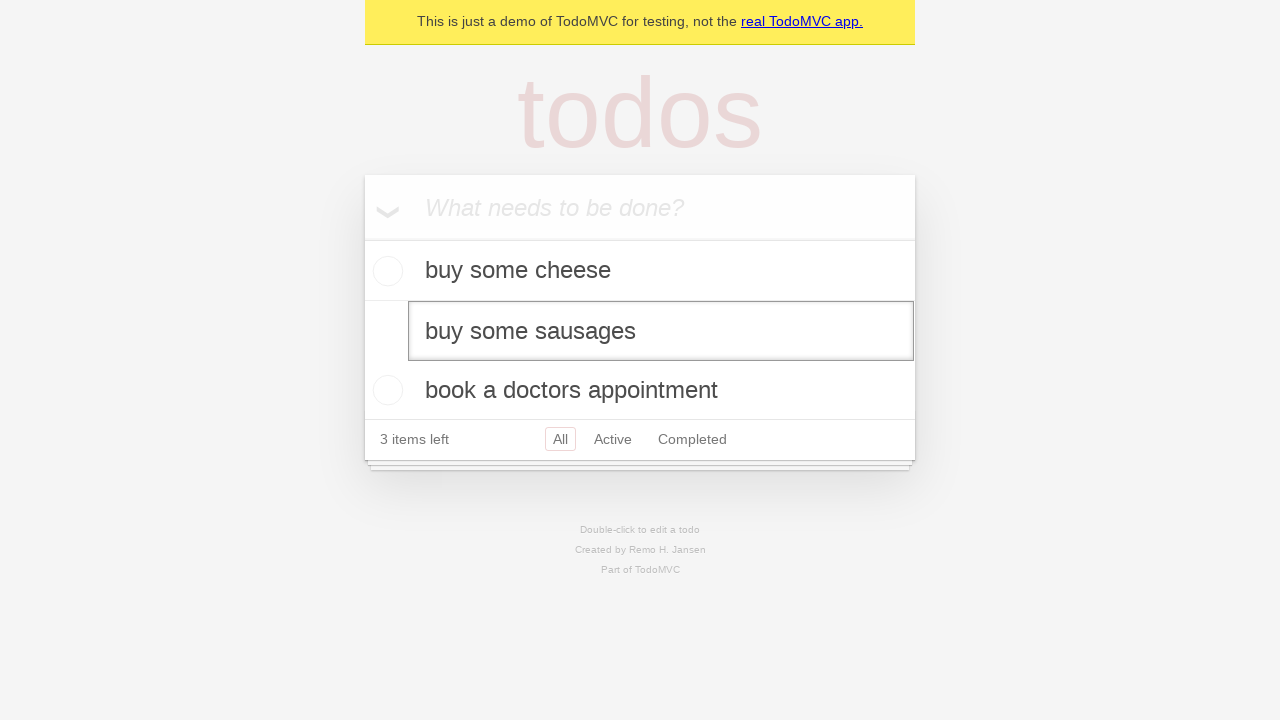

Dispatched blur event on edit field to save changes
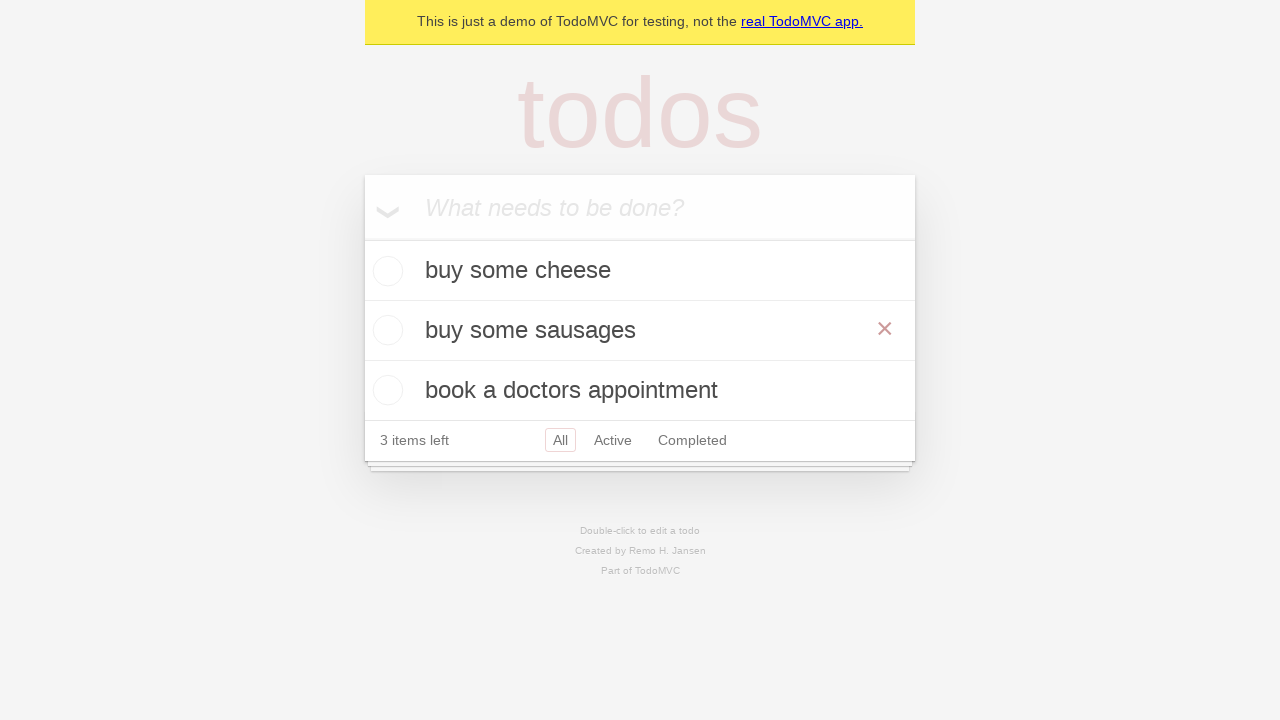

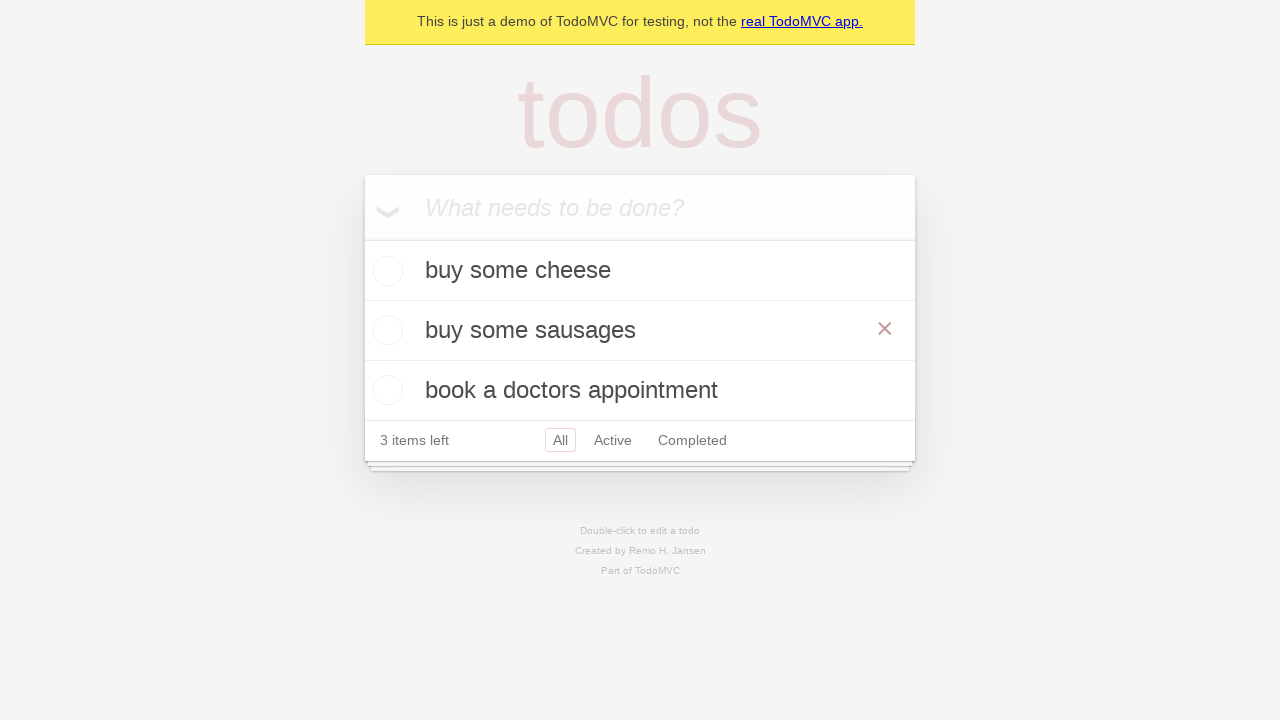